Tests jQuery UI datepicker functionality by opening the calendar widget and selecting a specific date (15th of the current month)

Starting URL: https://jqueryui.com/datepicker/

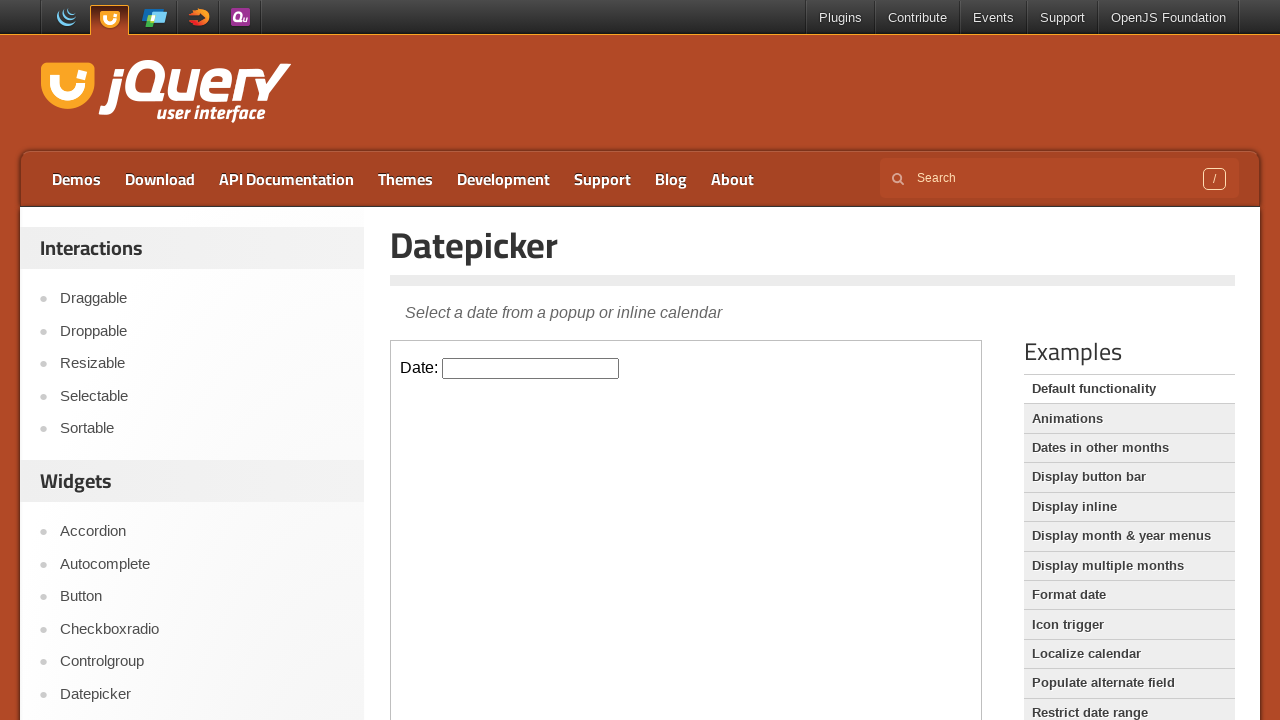

Located iframe containing datepicker demo
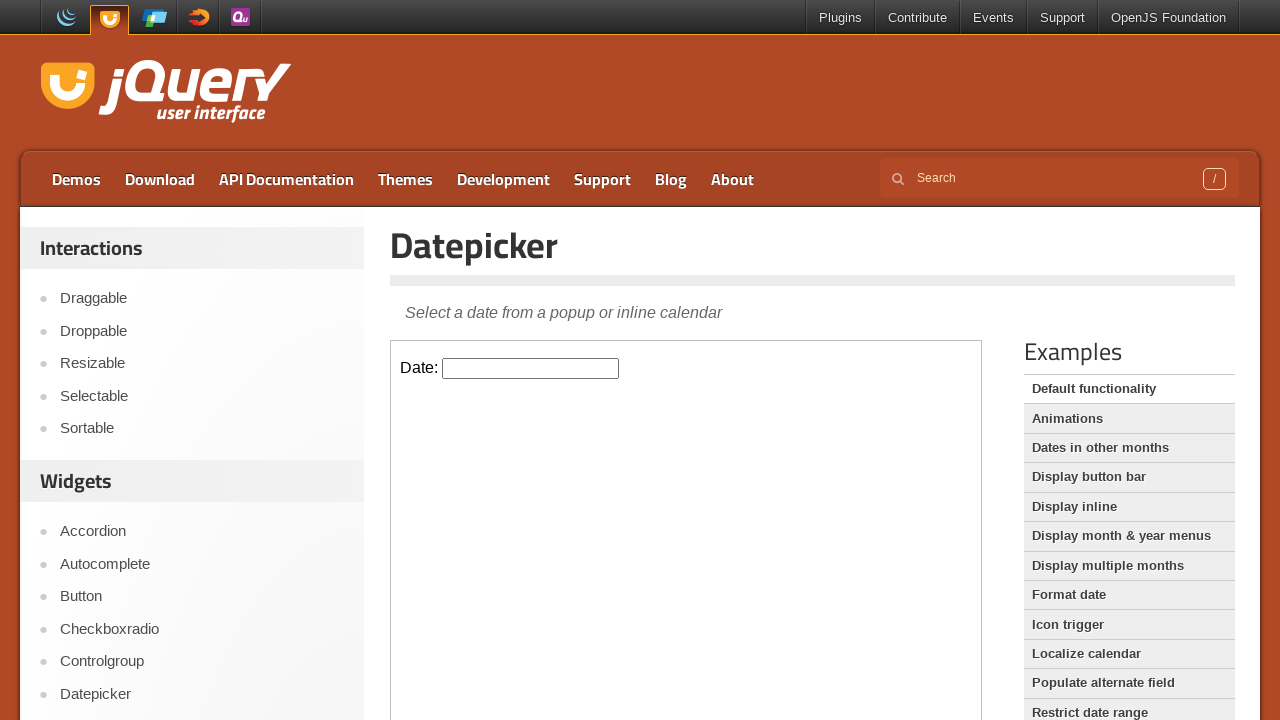

Clicked datepicker input field to open calendar widget at (531, 368) on iframe.demo-frame >> internal:control=enter-frame >> #datepicker
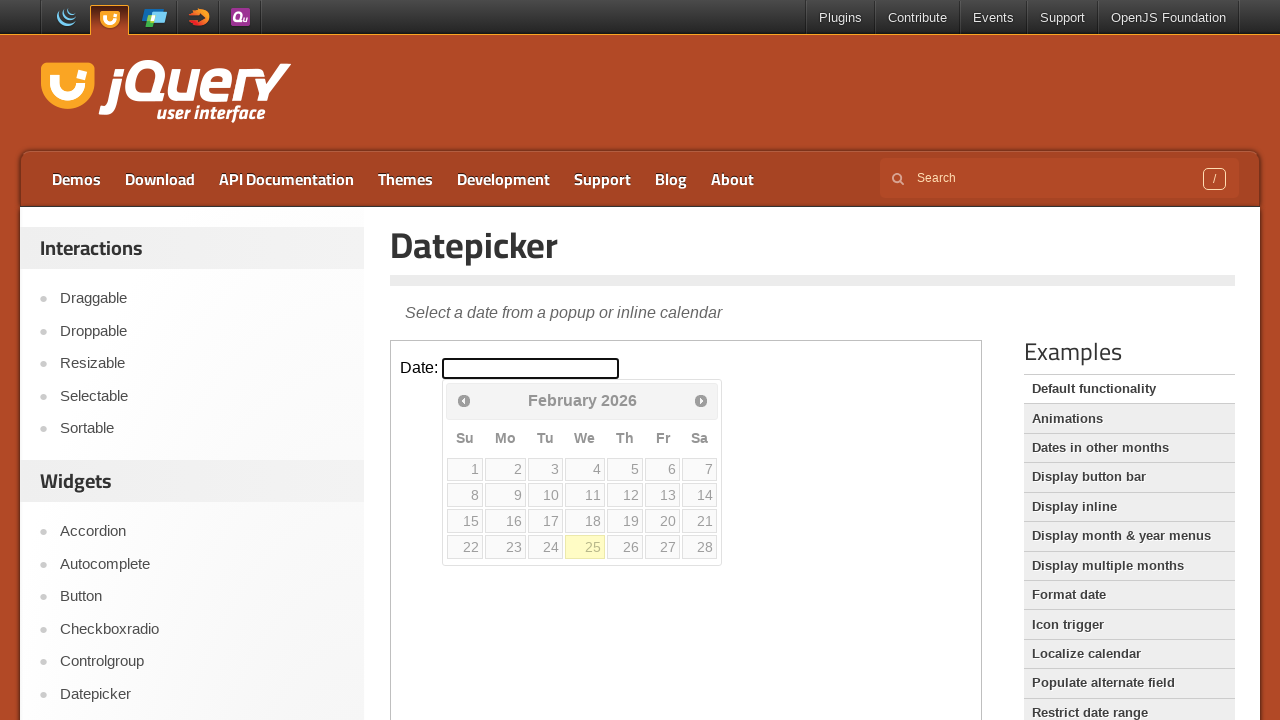

Calendar widget became visible
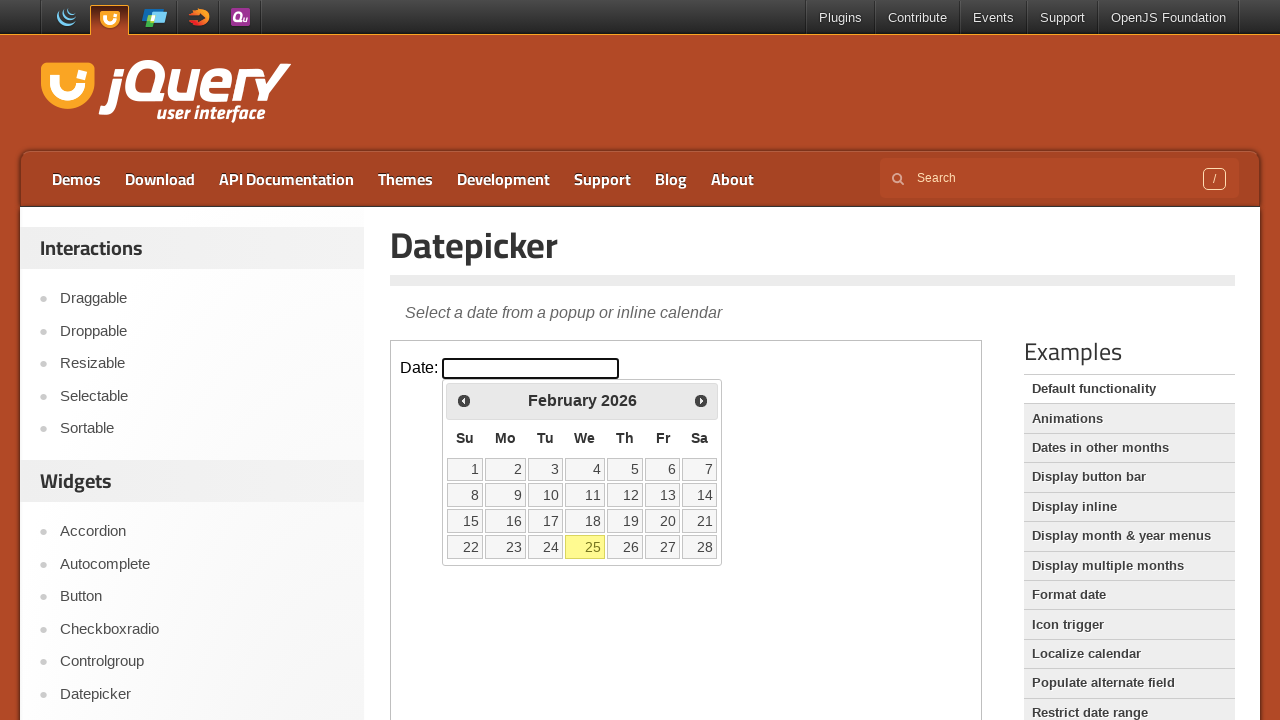

Selected the 15th day from the calendar at (465, 521) on iframe.demo-frame >> internal:control=enter-frame >> #ui-datepicker-div table tb
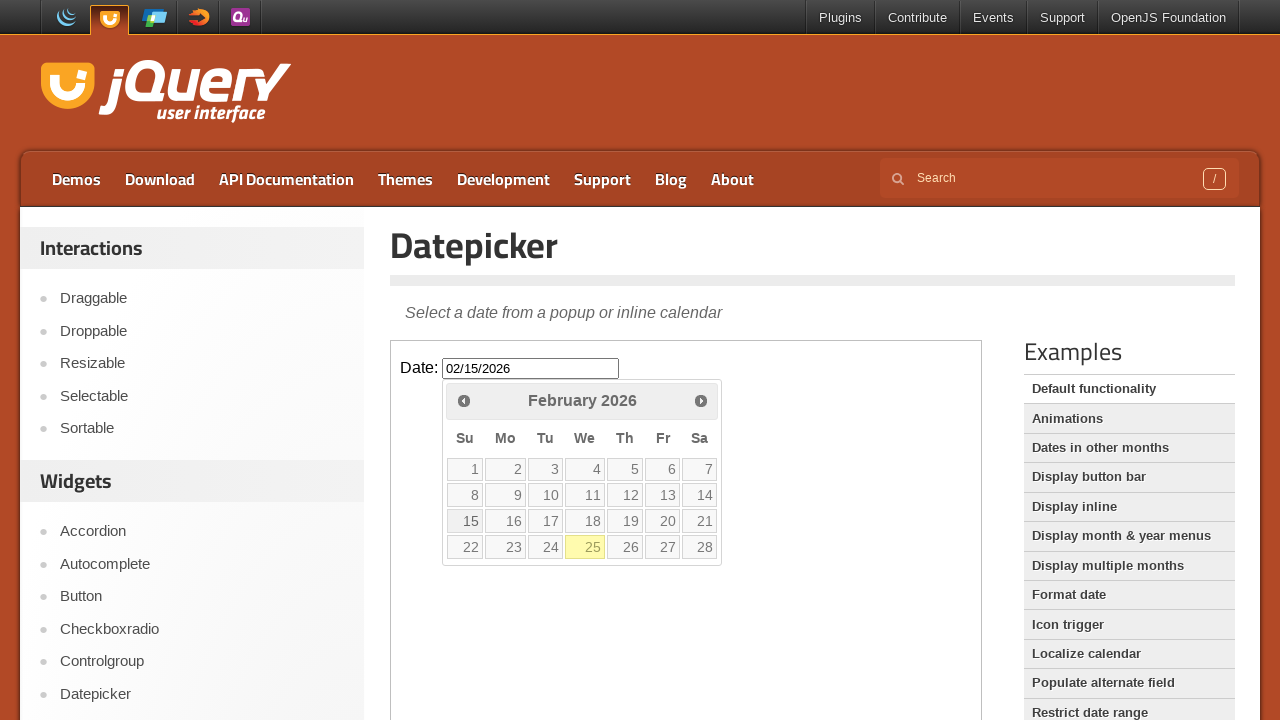

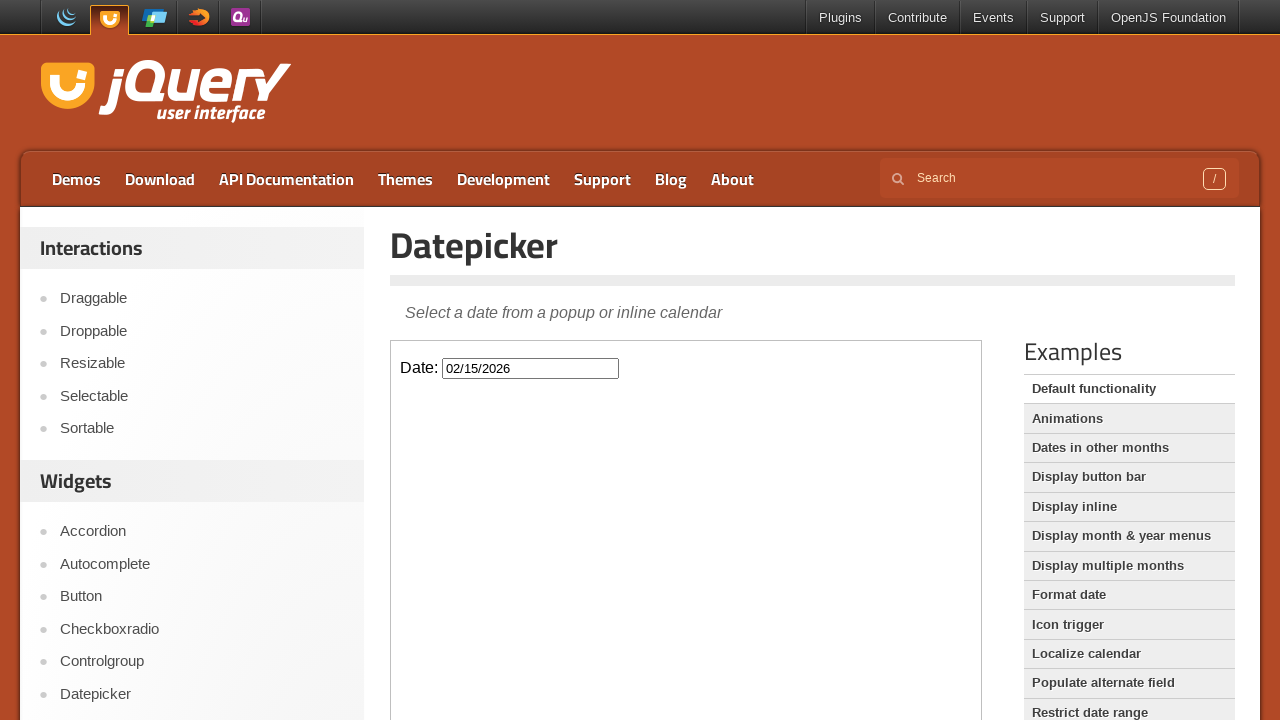